Tests handling of JavaScript alert and confirm dialogs by entering text, triggering alerts, accepting one alert and dismissing another

Starting URL: https://rahulshettyacademy.com/AutomationPractice/

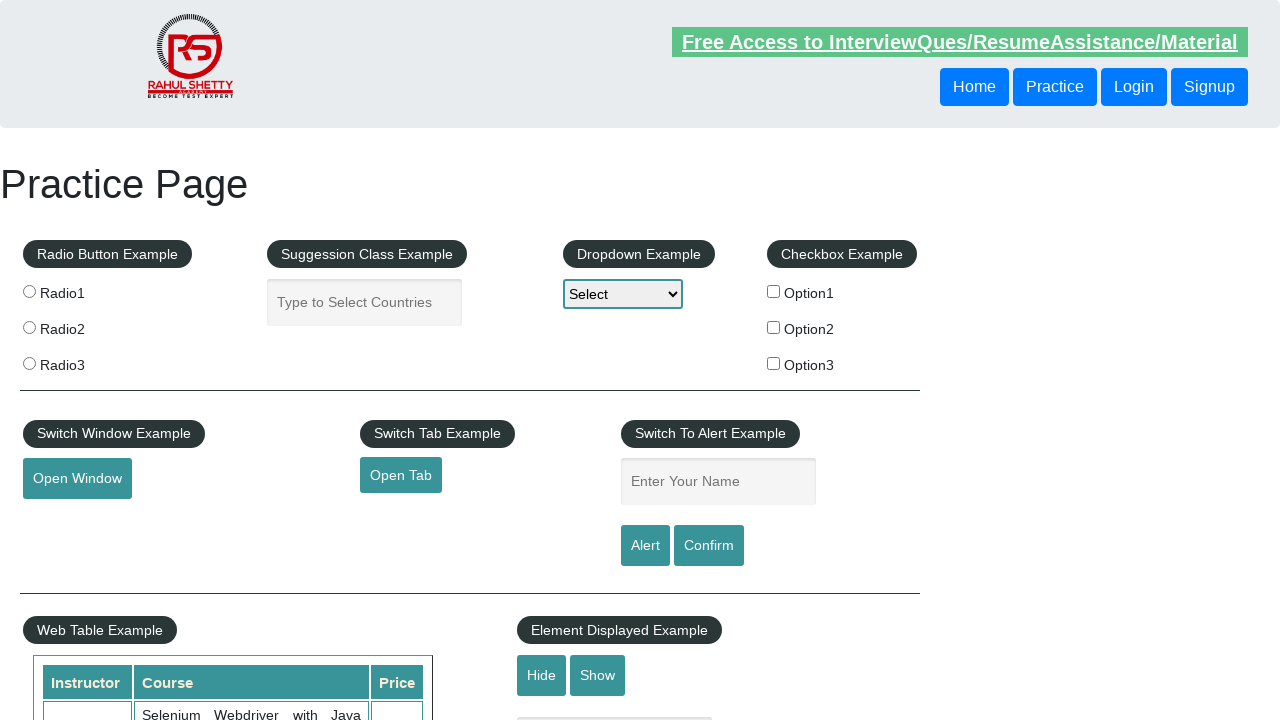

Filled name input field with 'text' on #name
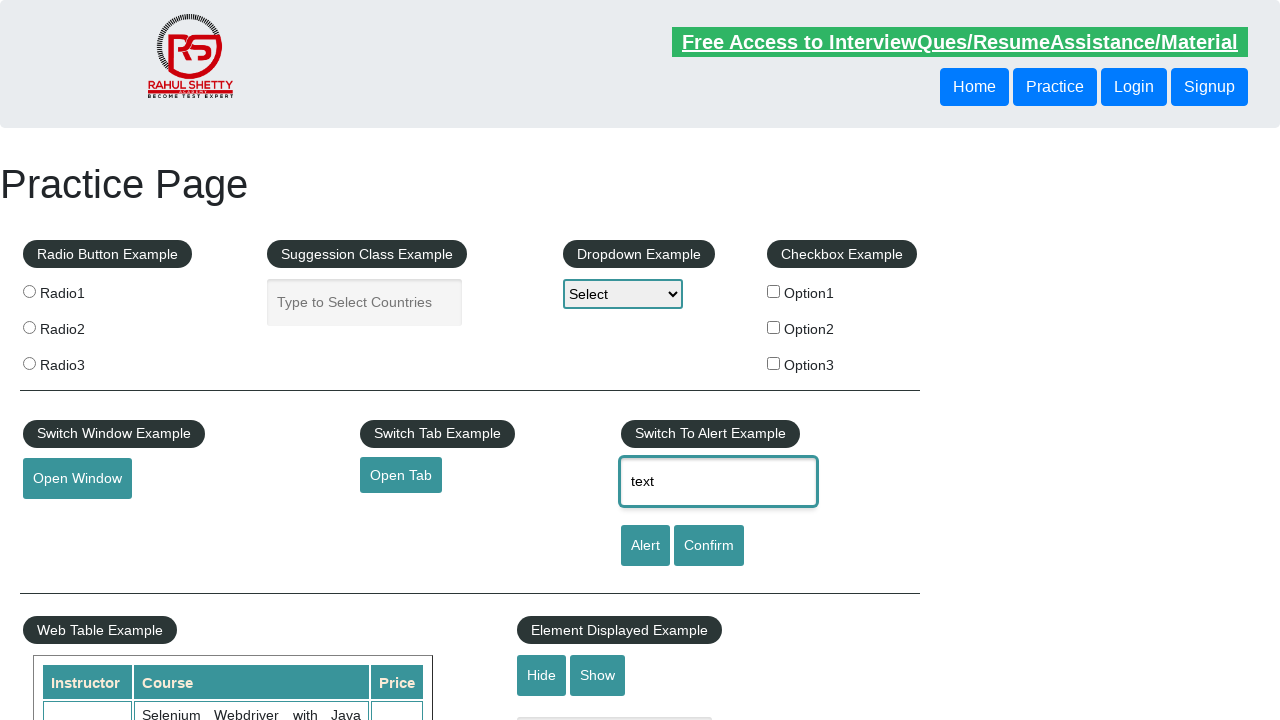

Clicked alert button at (645, 546) on [id='alertbtn']
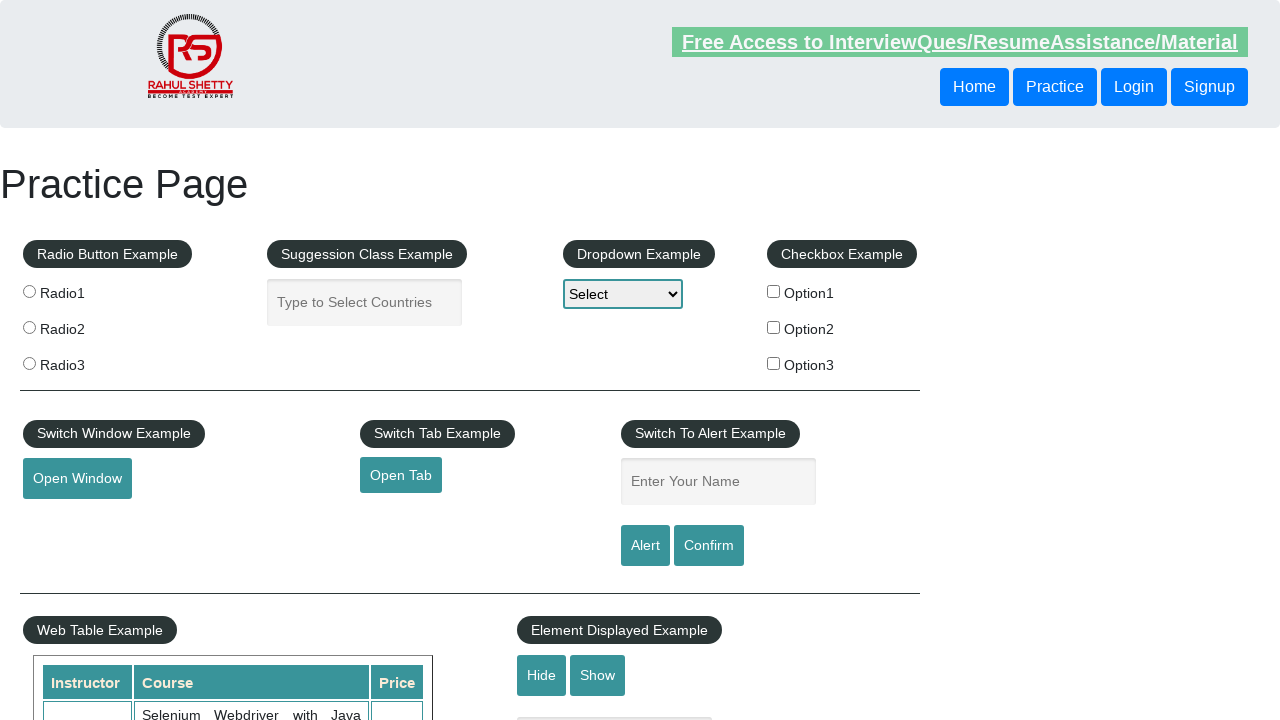

Set up dialog handler to accept alerts
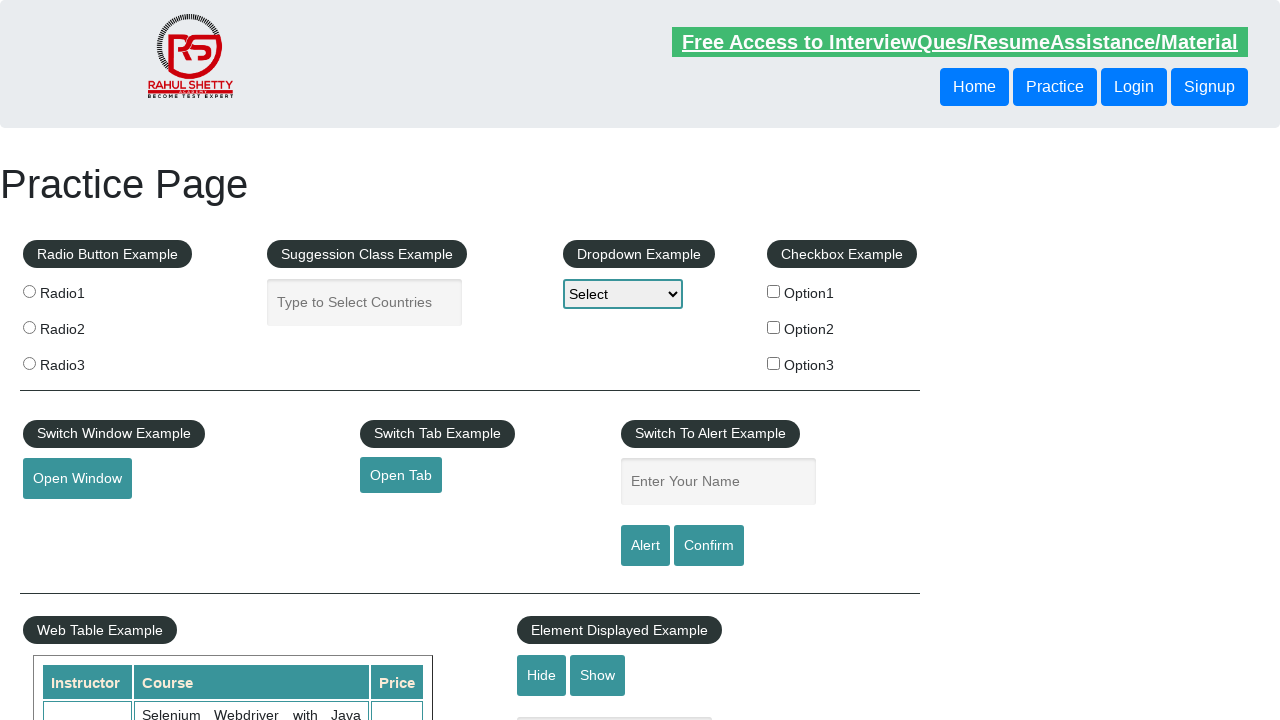

Set up one-time dialog handler to accept alert
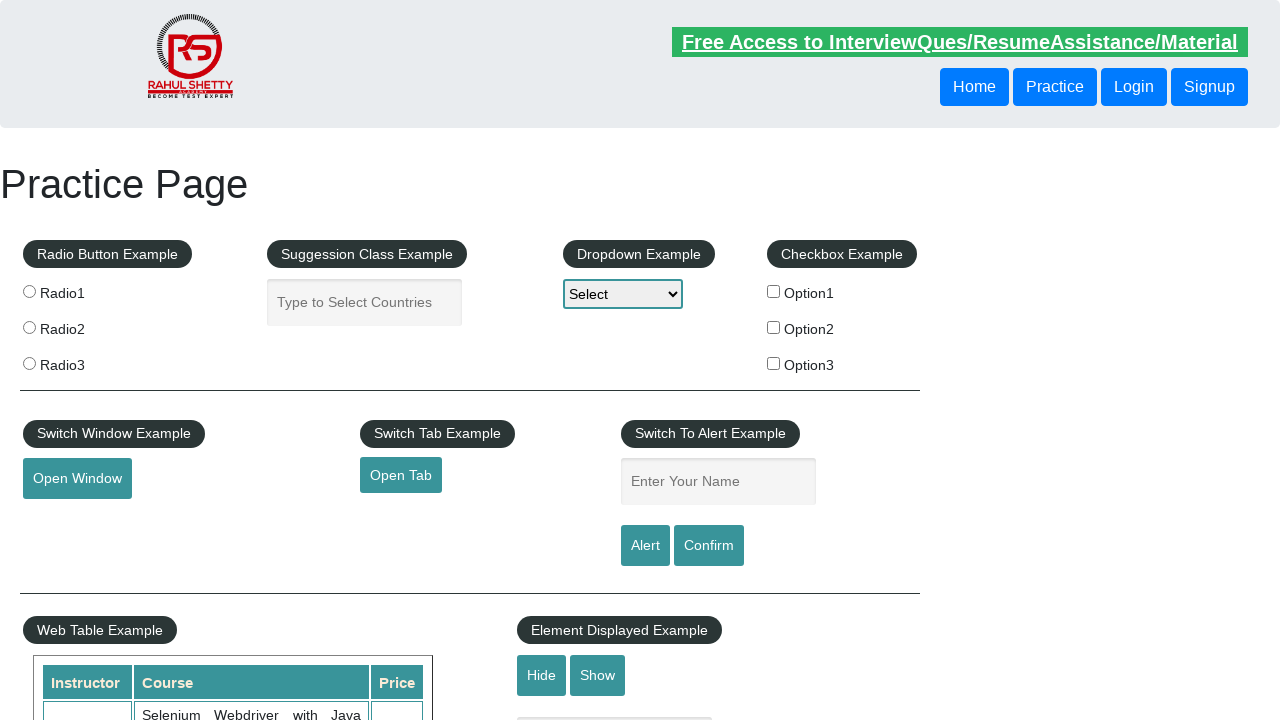

Clicked alert button and accepted JavaScript alert at (645, 546) on [id='alertbtn']
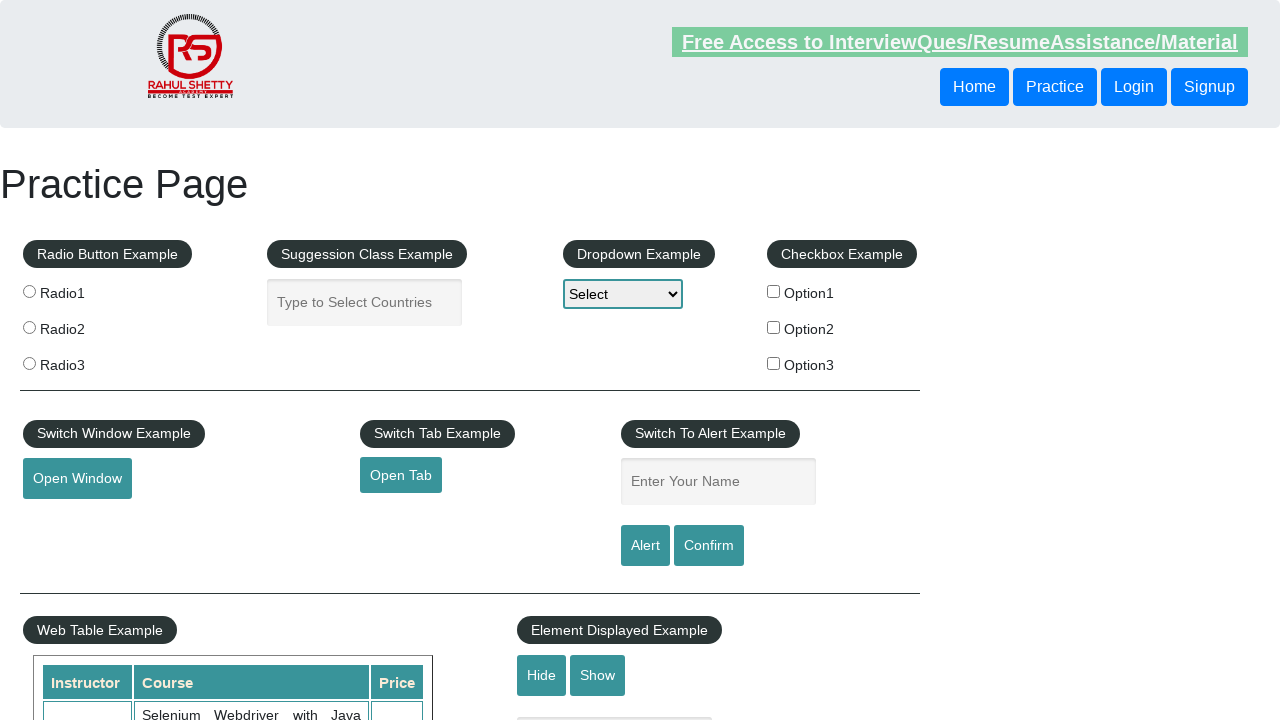

Set up one-time dialog handler to dismiss confirm dialog
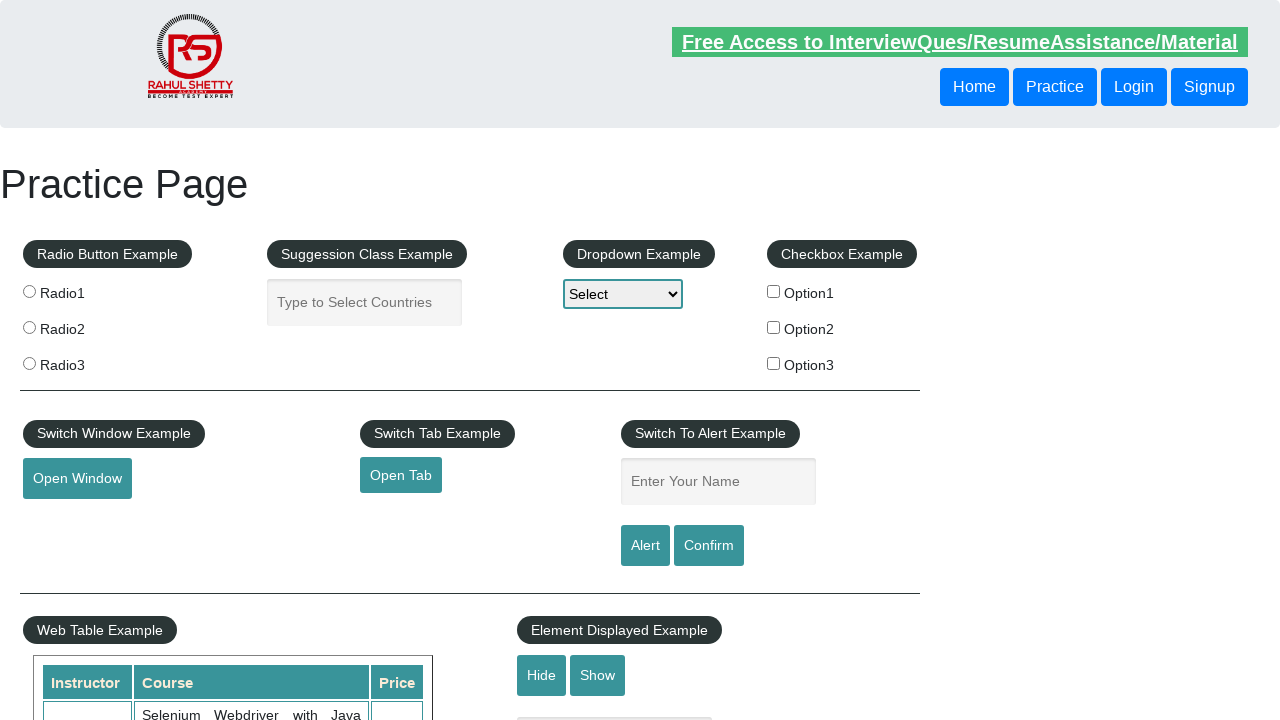

Clicked confirm button and dismissed confirm dialog at (709, 546) on #confirmbtn
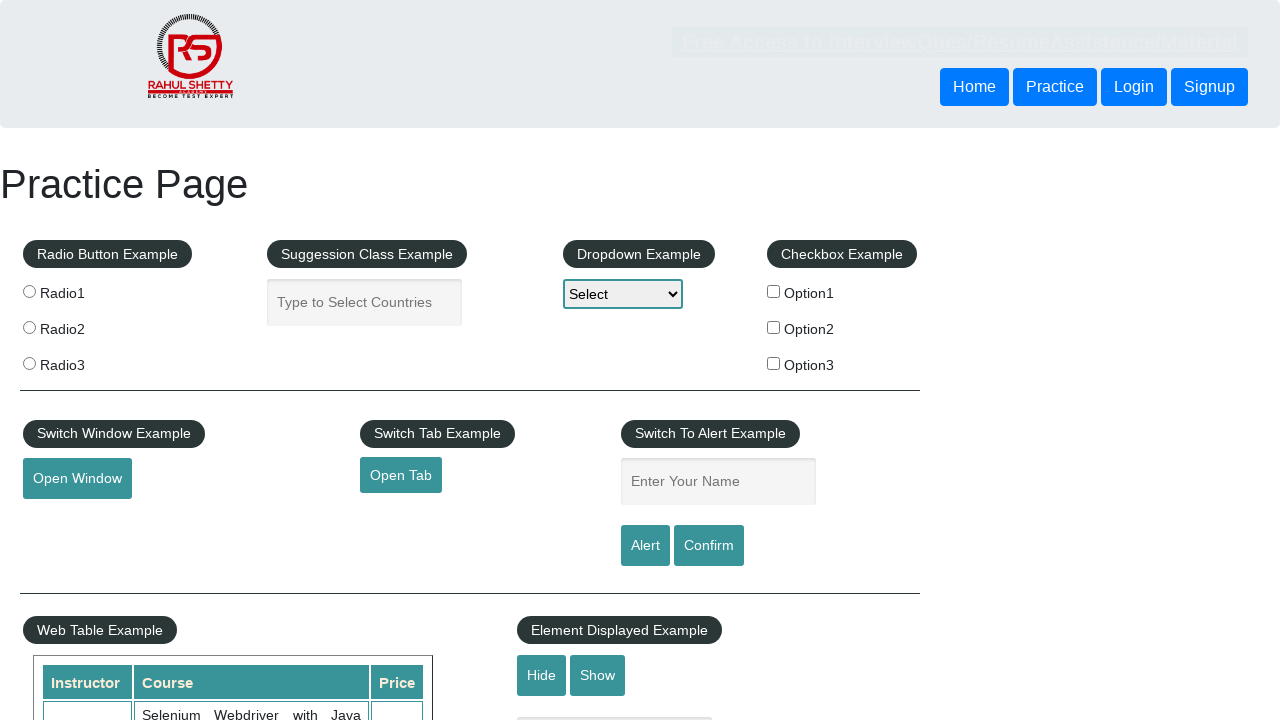

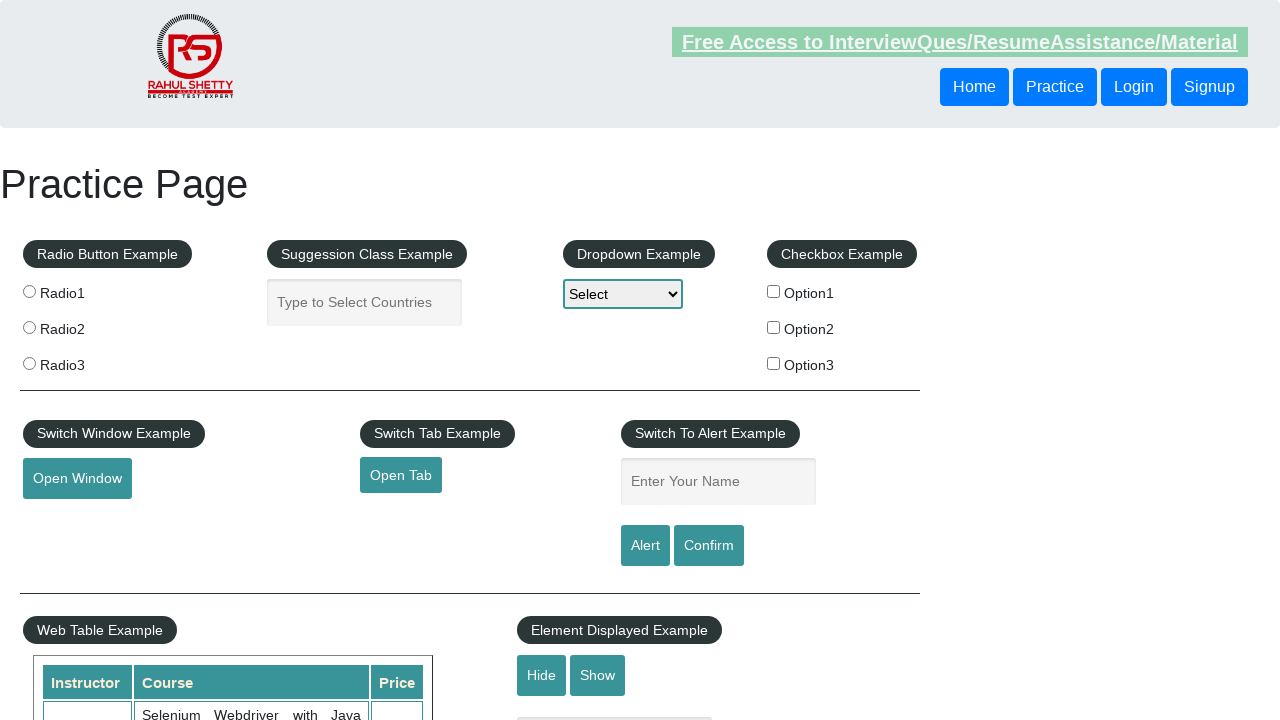